Tests unmarking a completed todo item by unchecking its checkbox

Starting URL: https://demo.playwright.dev/todomvc

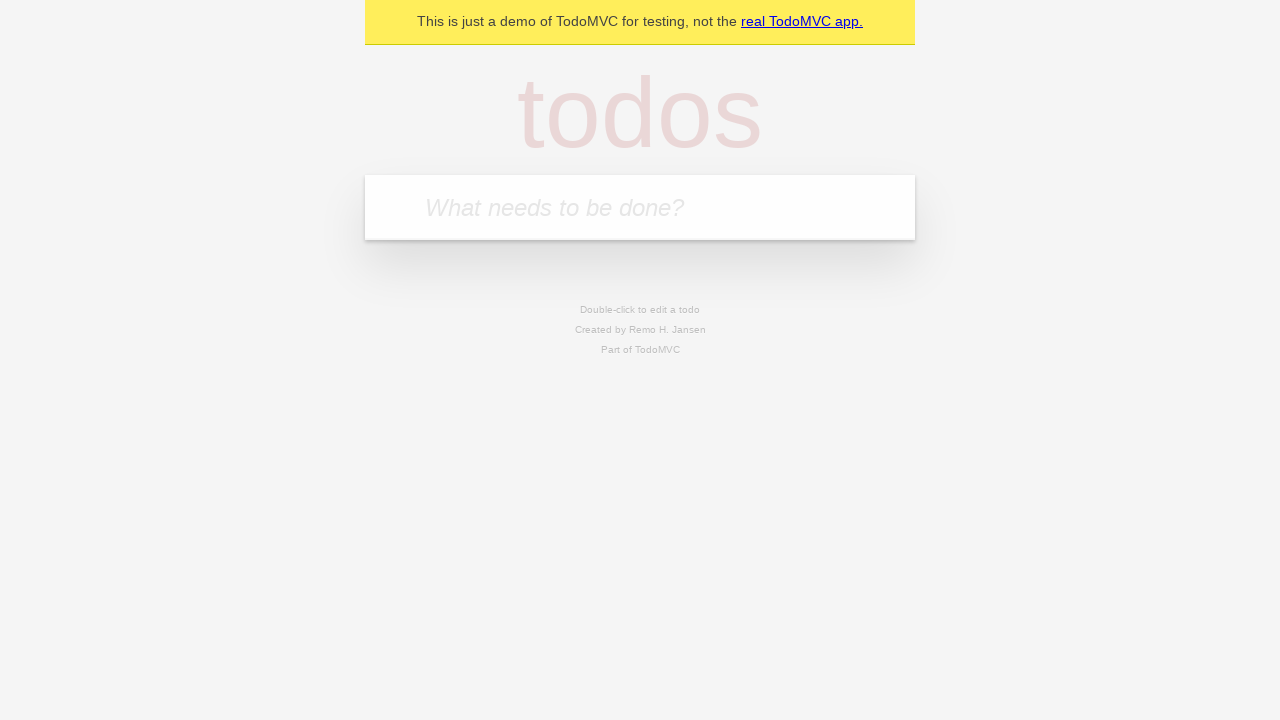

Filled todo input with 'buy some cheese' on internal:attr=[placeholder="What needs to be done?"i]
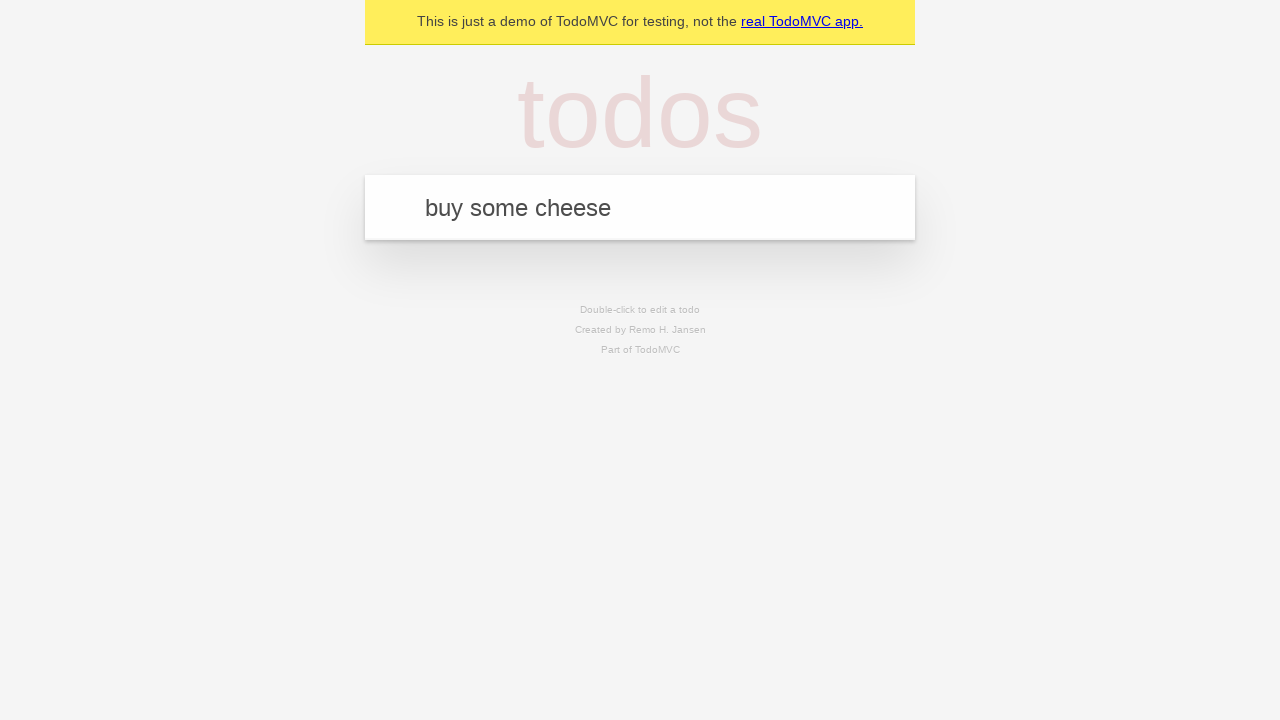

Pressed Enter to create first todo item on internal:attr=[placeholder="What needs to be done?"i]
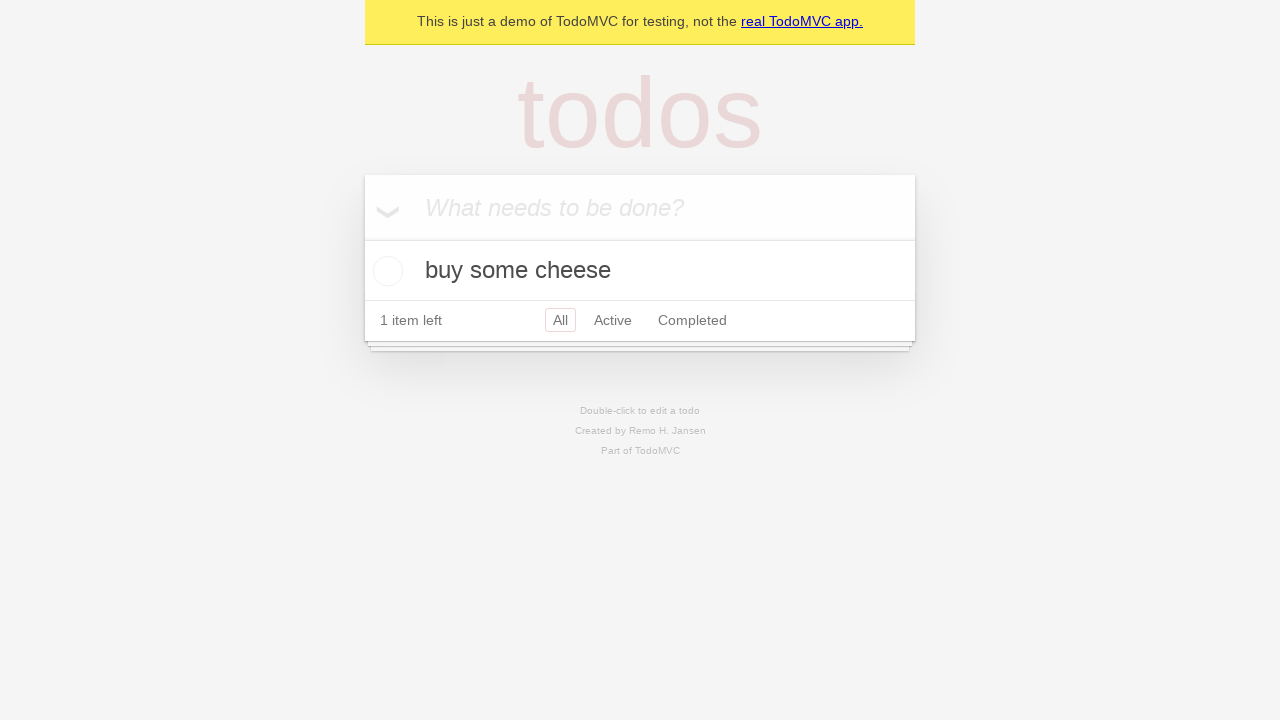

Filled todo input with 'feed the cat' on internal:attr=[placeholder="What needs to be done?"i]
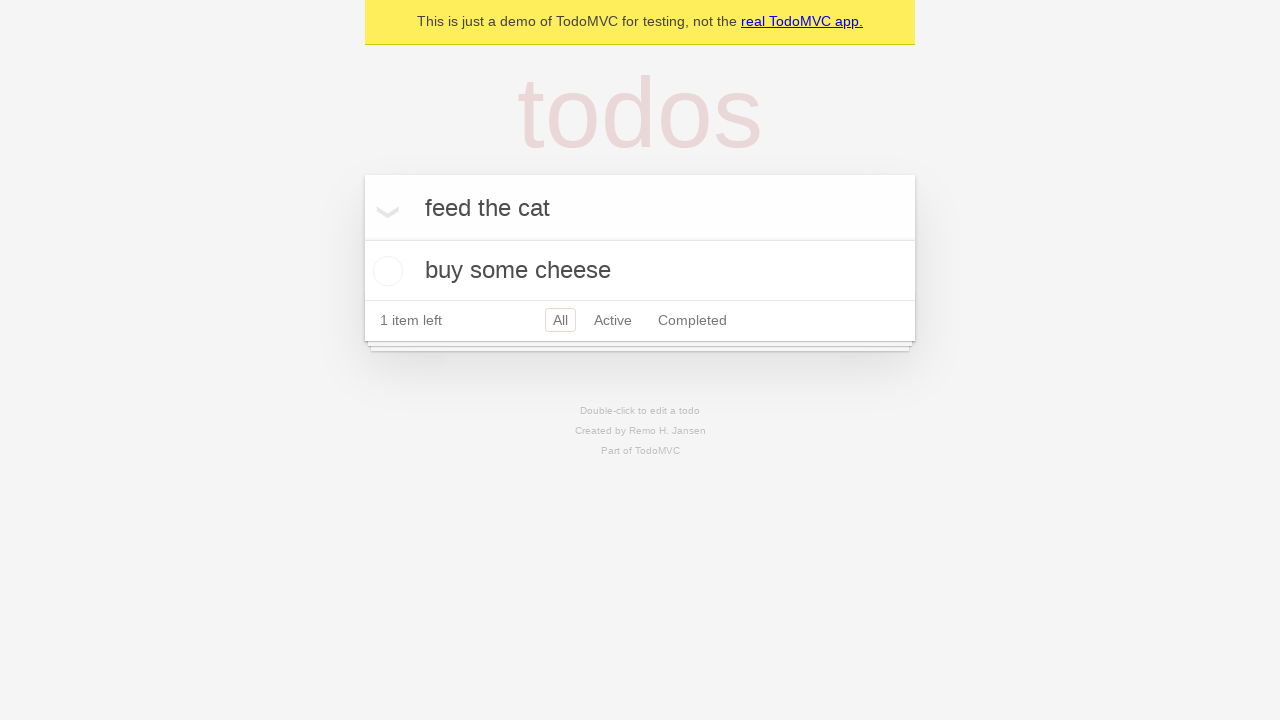

Pressed Enter to create second todo item on internal:attr=[placeholder="What needs to be done?"i]
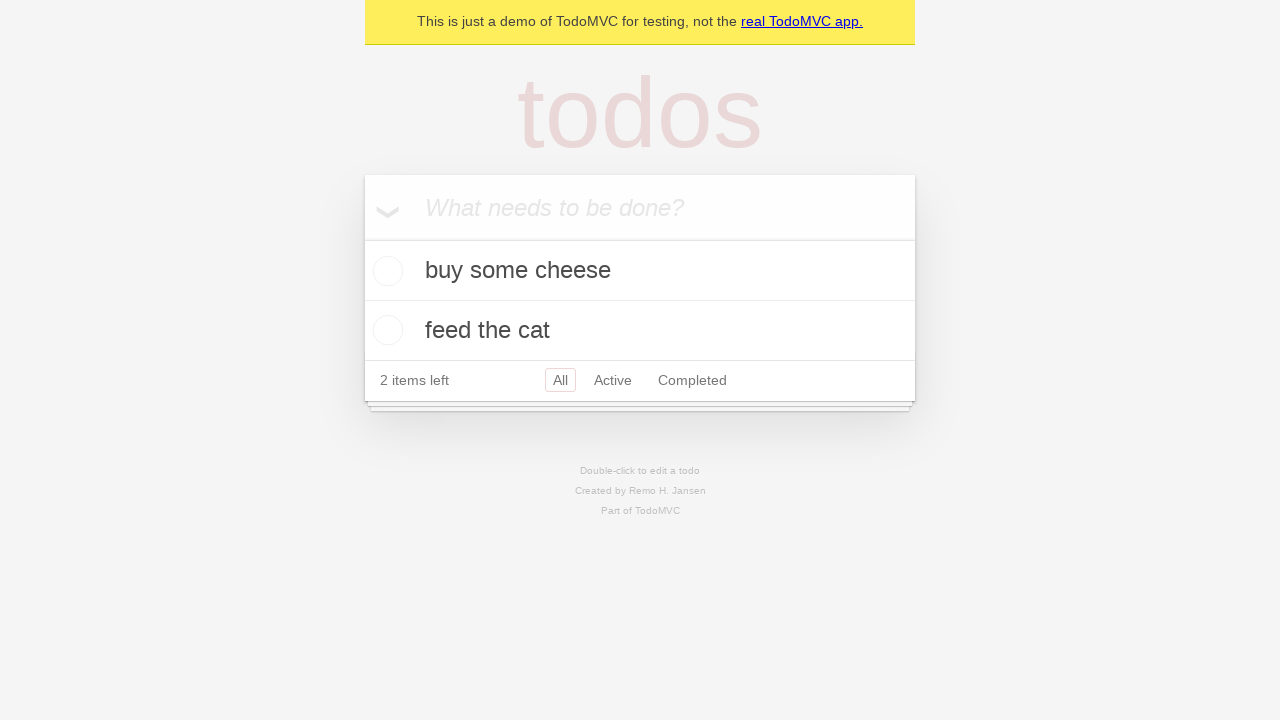

Checked the first todo item checkbox to mark it complete at (385, 271) on internal:testid=[data-testid="todo-item"s] >> nth=0 >> internal:role=checkbox
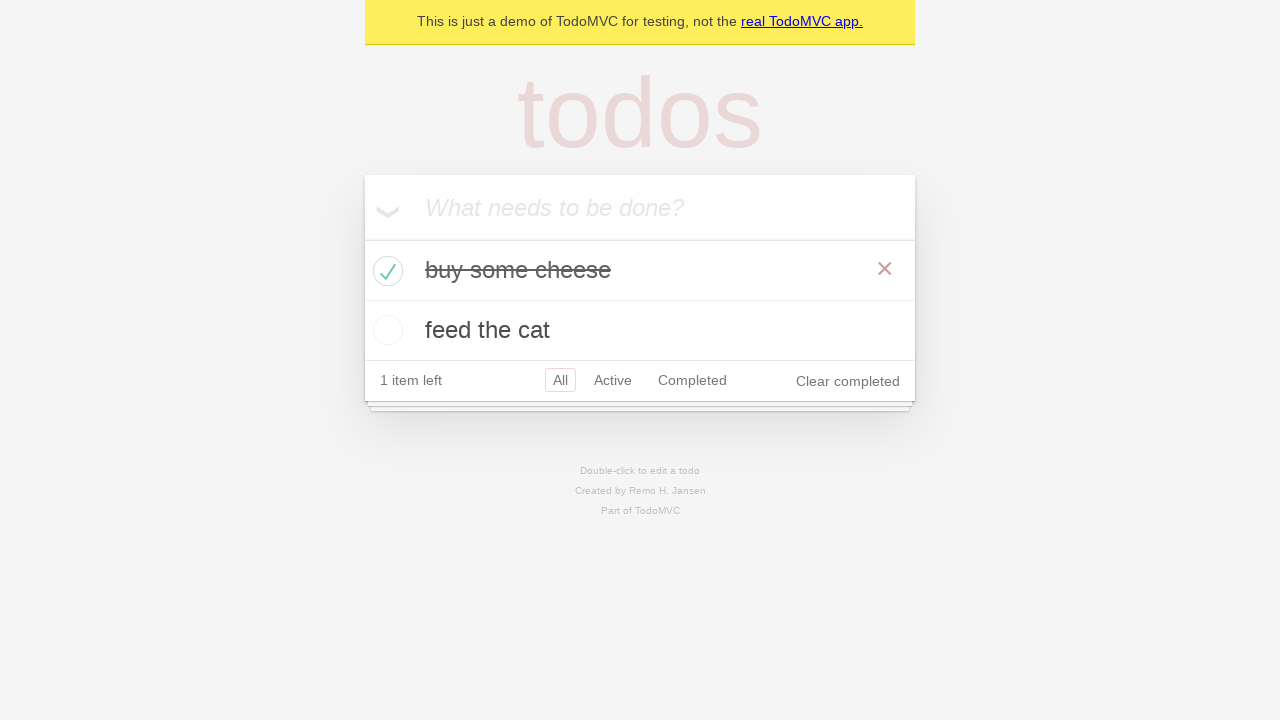

Unchecked the first todo item checkbox to mark it incomplete at (385, 271) on internal:testid=[data-testid="todo-item"s] >> nth=0 >> internal:role=checkbox
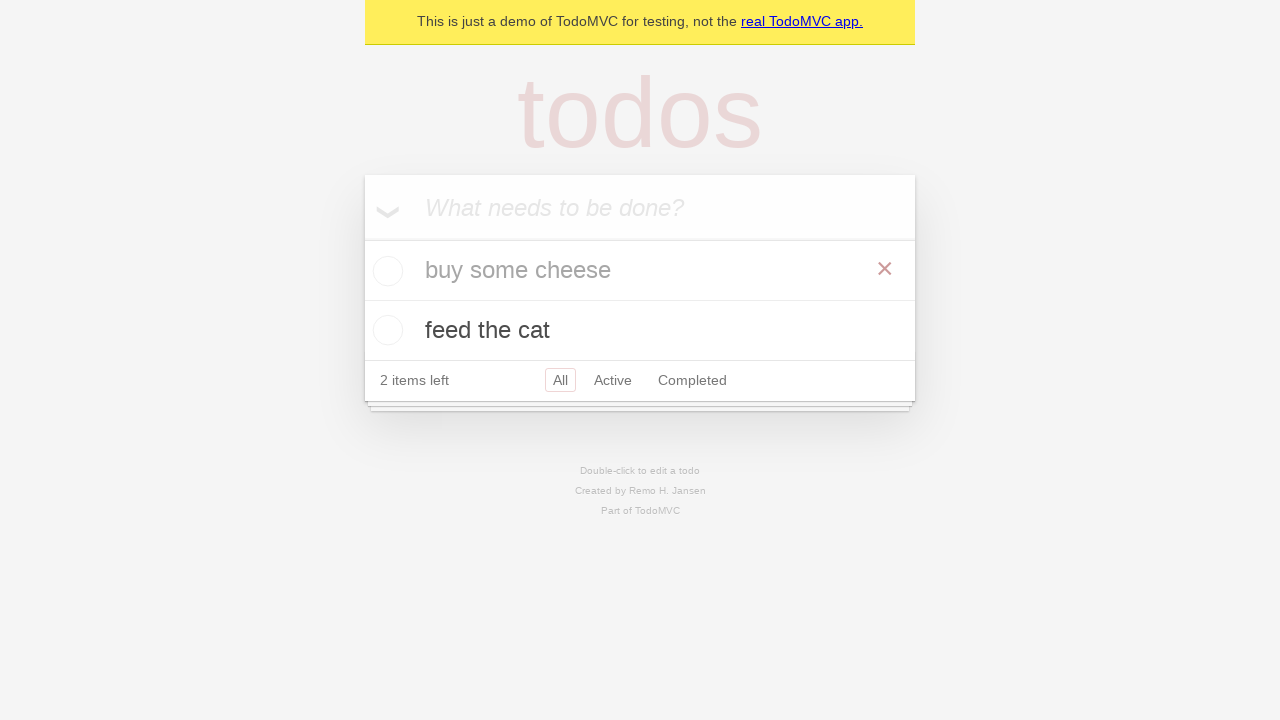

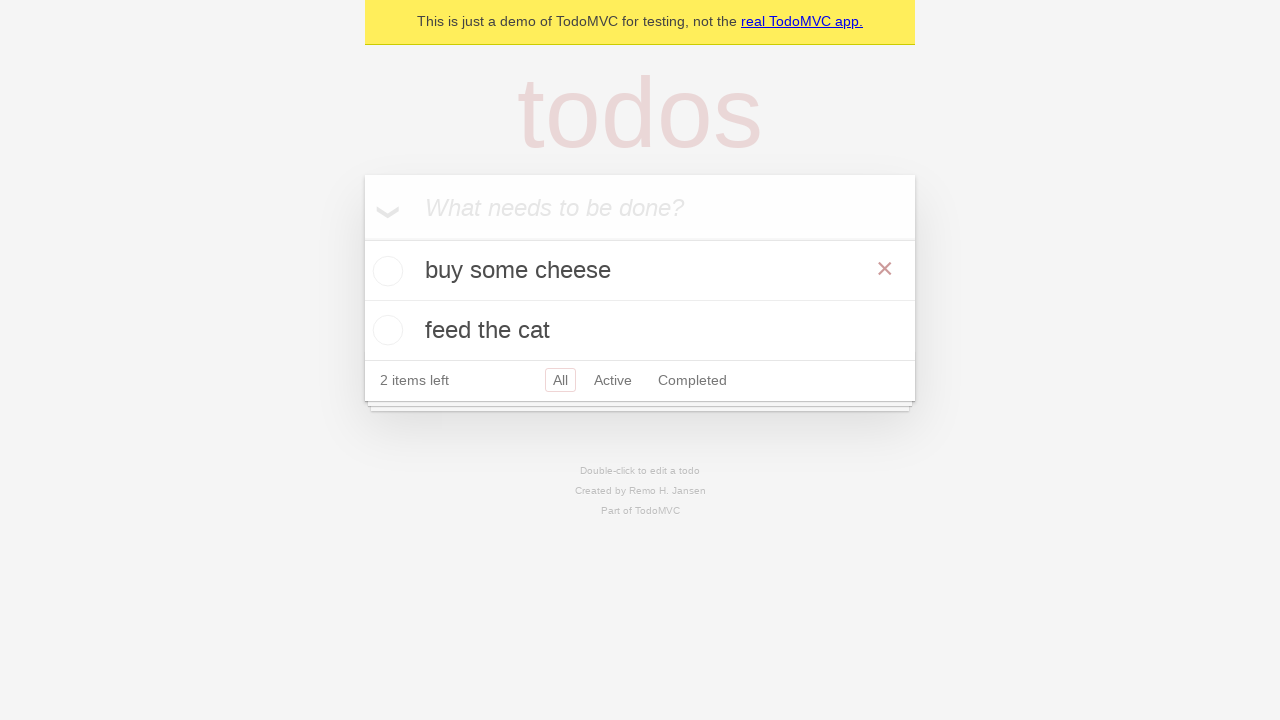